Tests the search functionality on Kohl's website by entering "Black Friday Deals" in the search box and submitting the search form.

Starting URL: https://www.kohls.com/

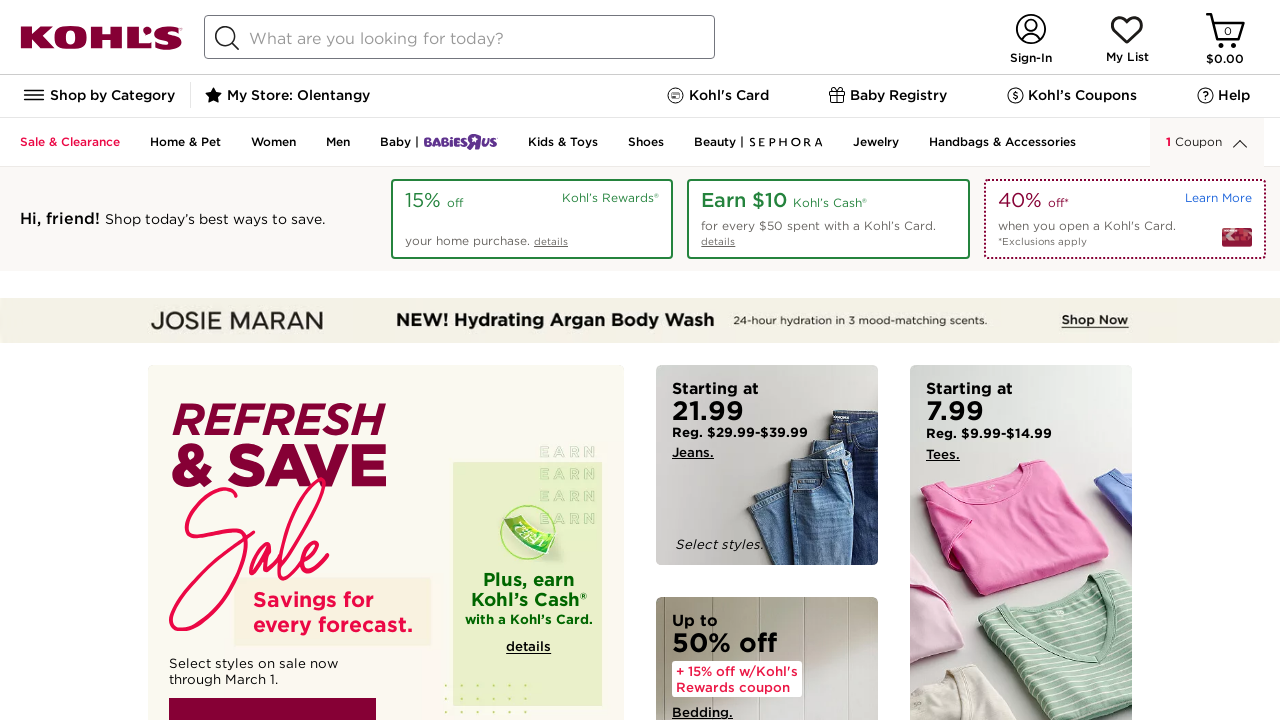

Page DOM content loaded
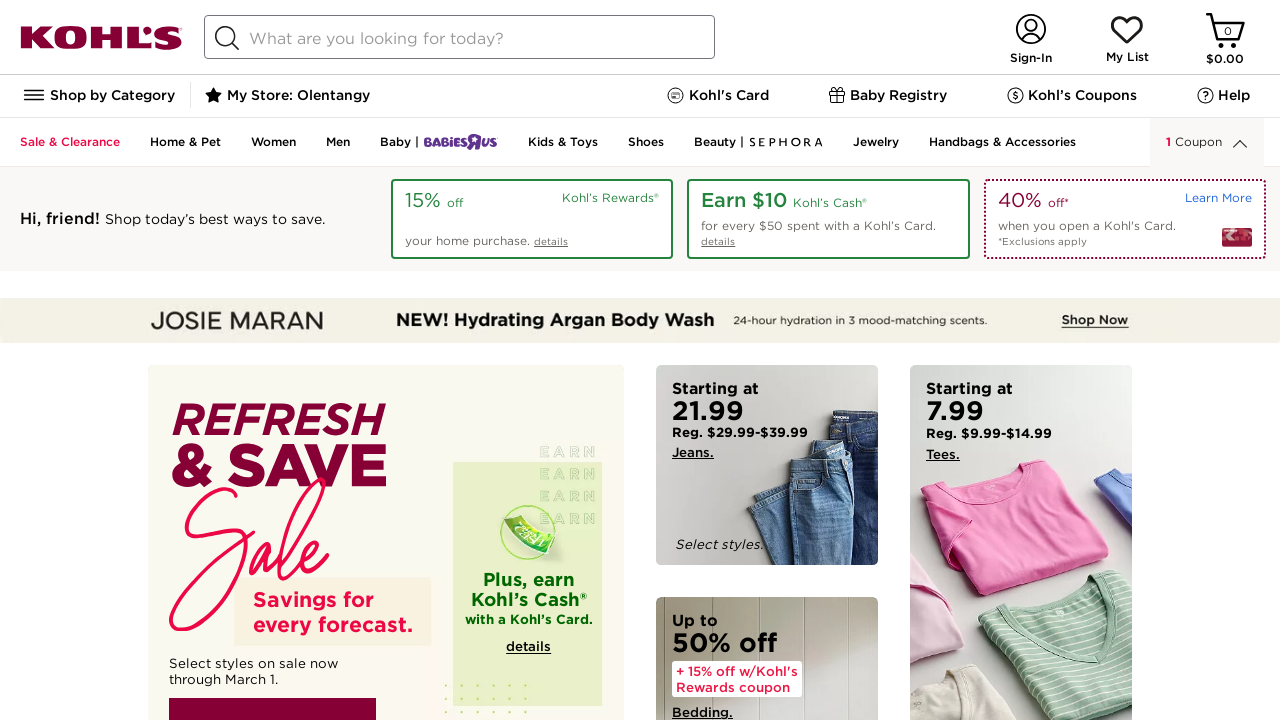

Filled search box with 'Black Friday Deals' on #search
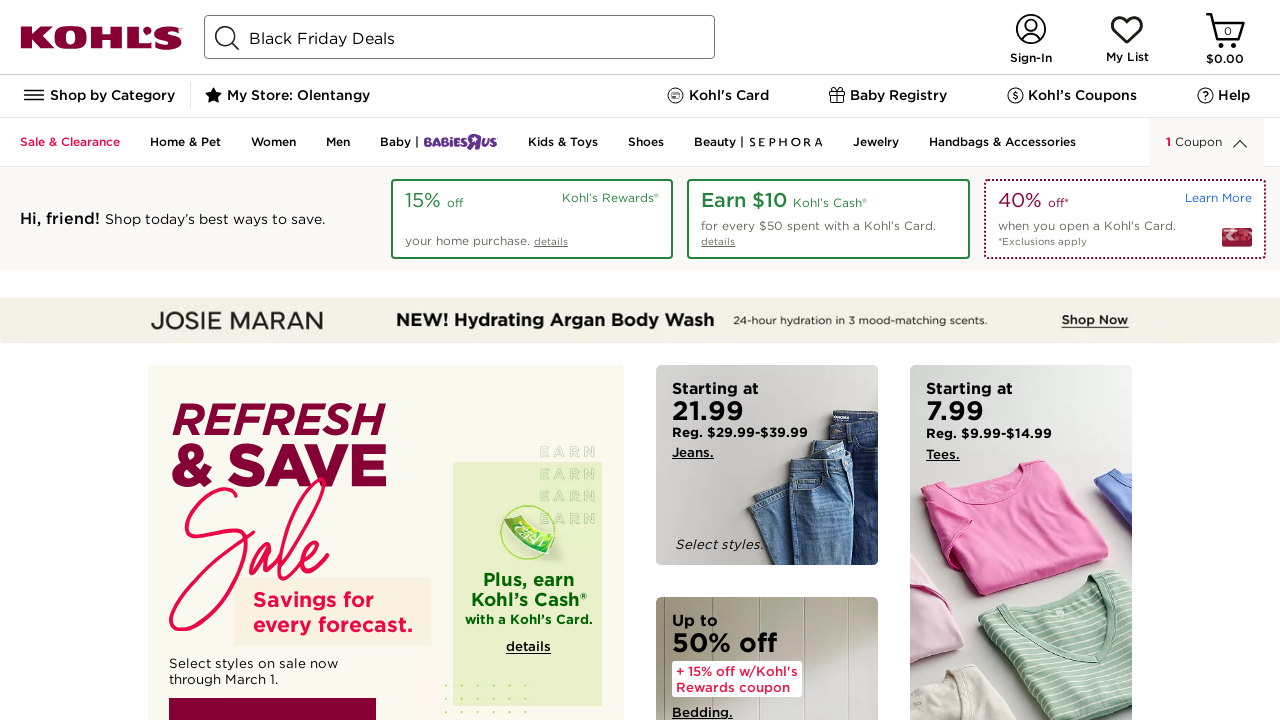

Clicked search submit button at (227, 38) on [name='submit-search']
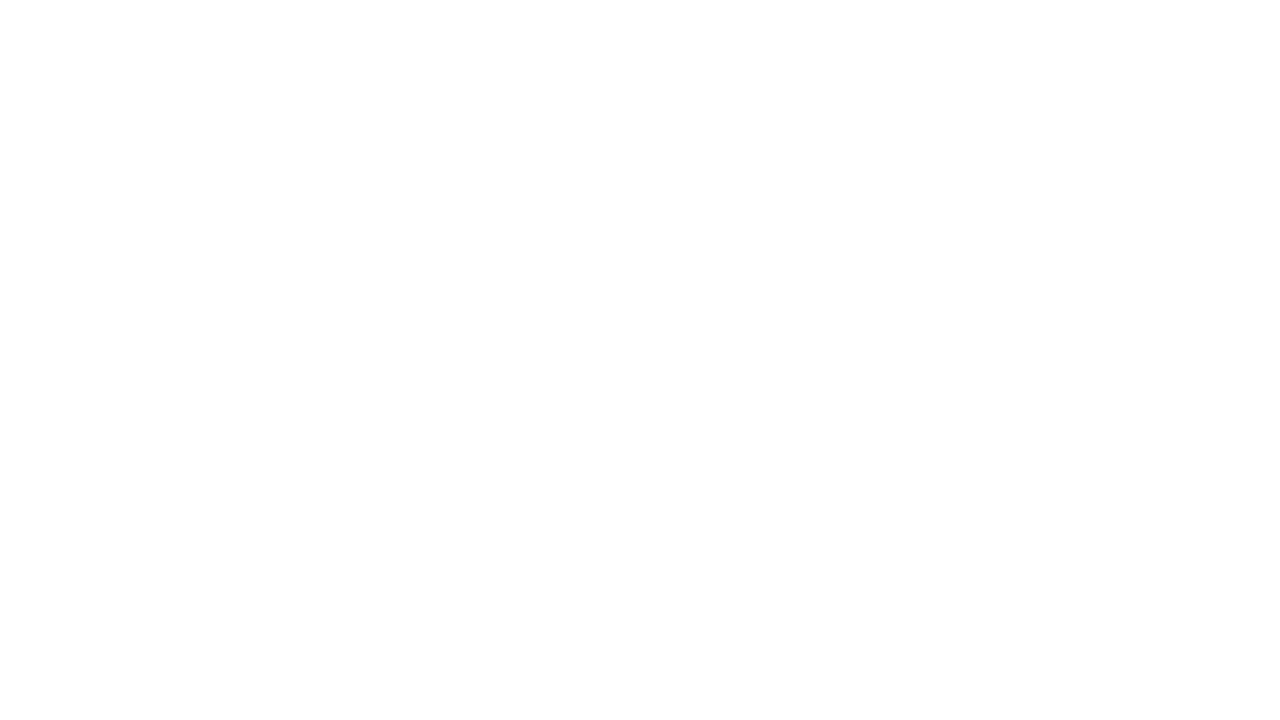

Search results page loaded with network idle
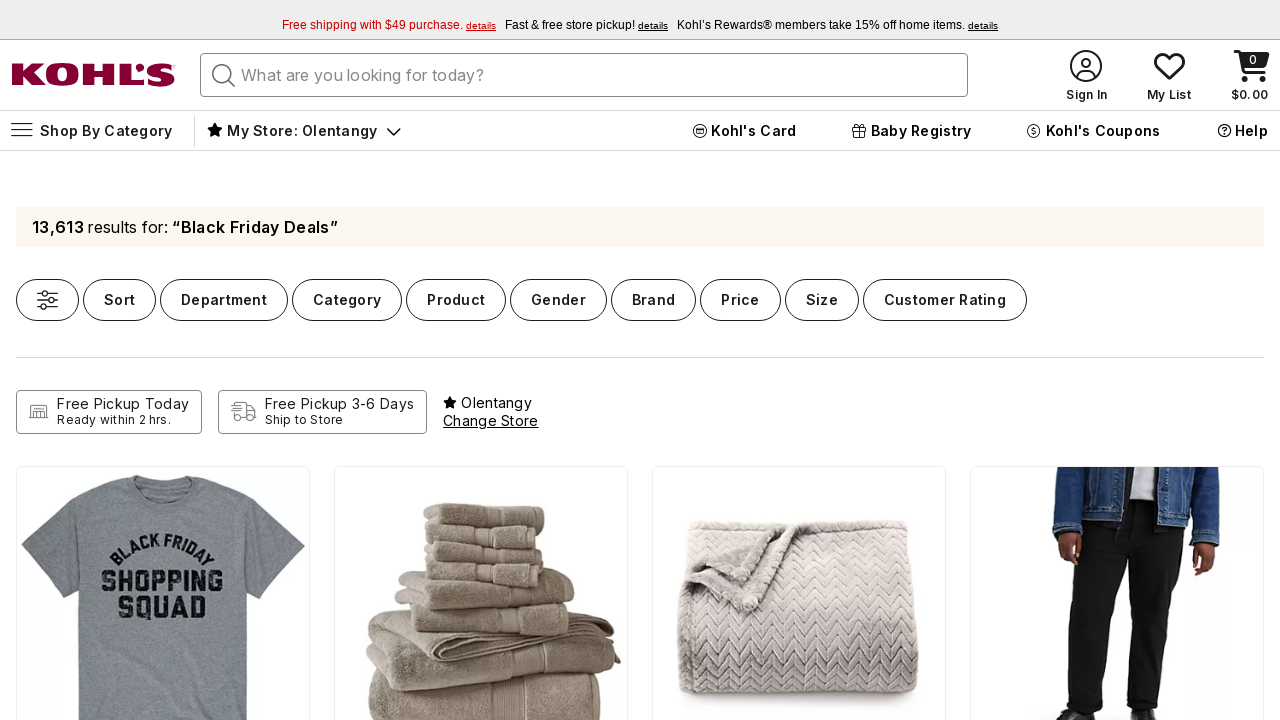

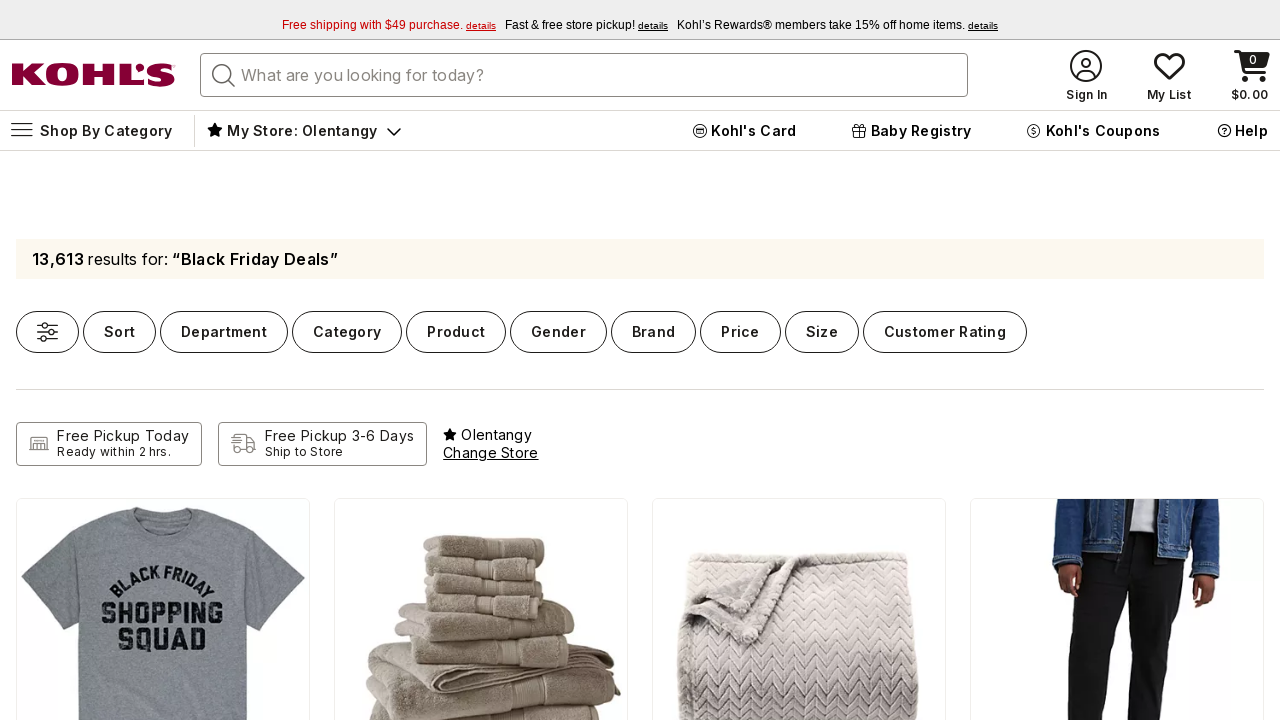